Tests browser window handling by clicking a link that opens a new window, switching to the child window to verify its content, closing it, and switching back to the parent window

Starting URL: https://the-internet.herokuapp.com/windows

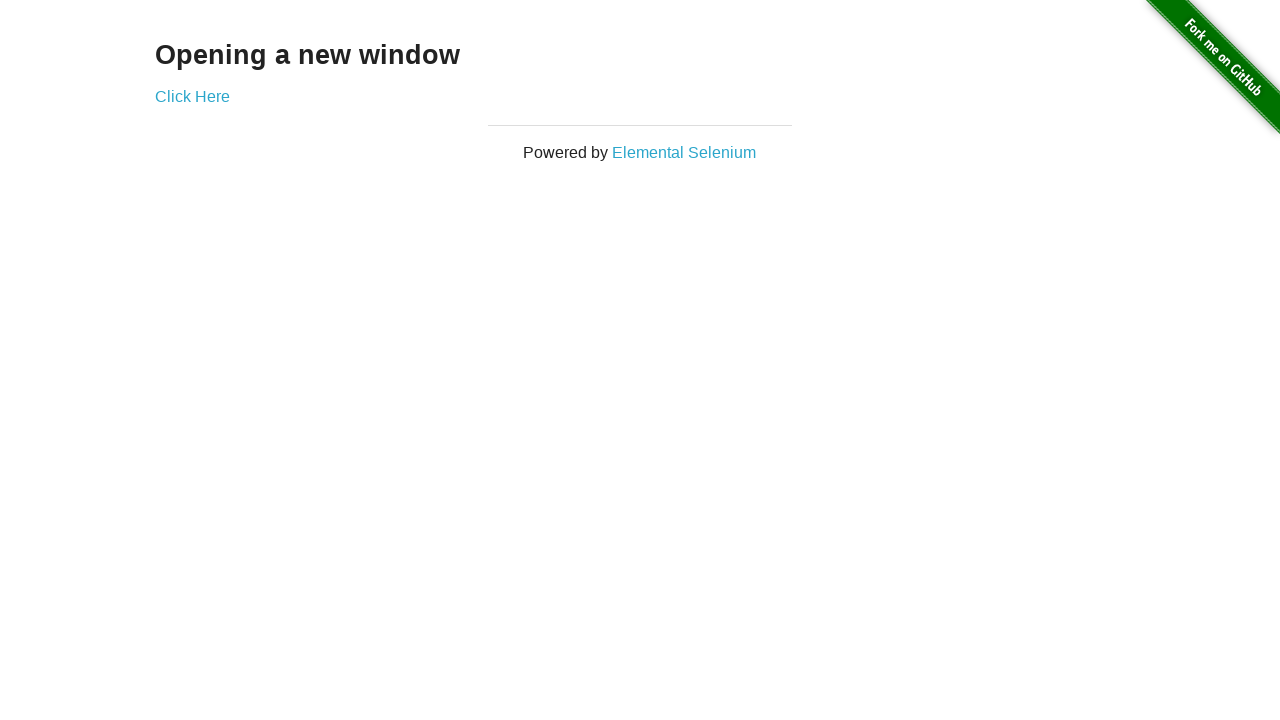

Clicked 'Click Here' link to open new window at (192, 96) on text=Click Here
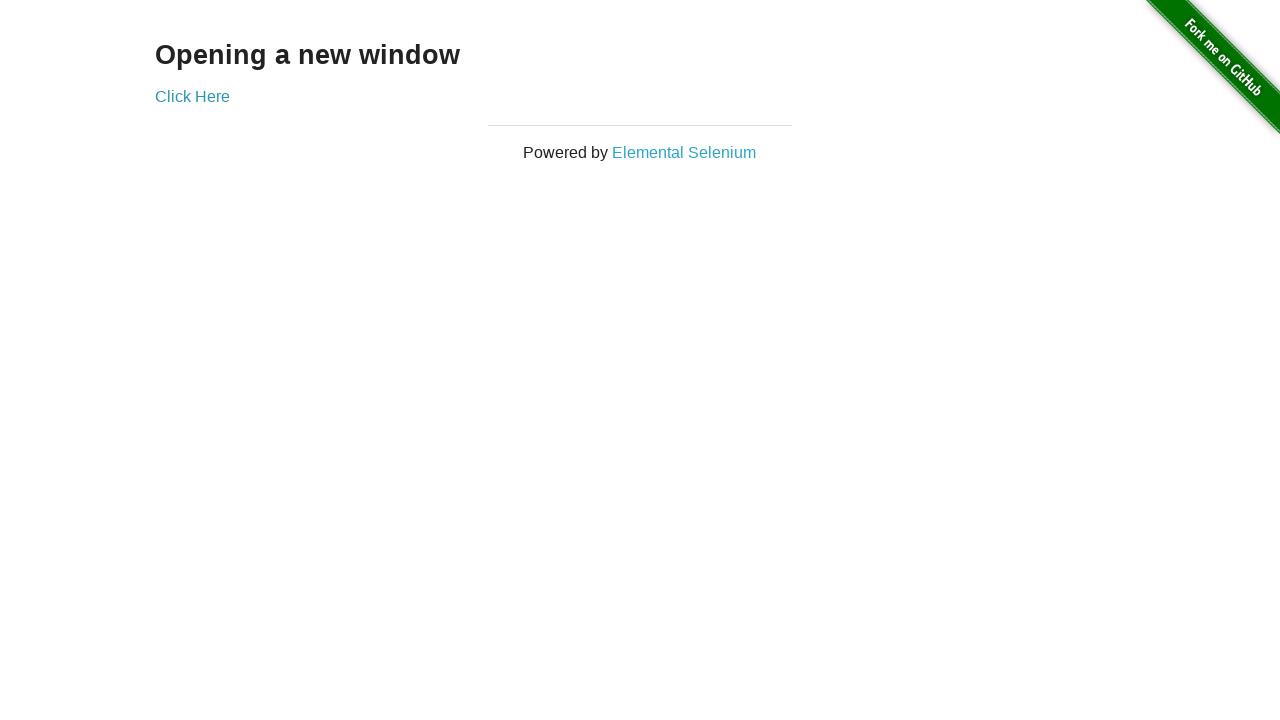

Captured new child window page object
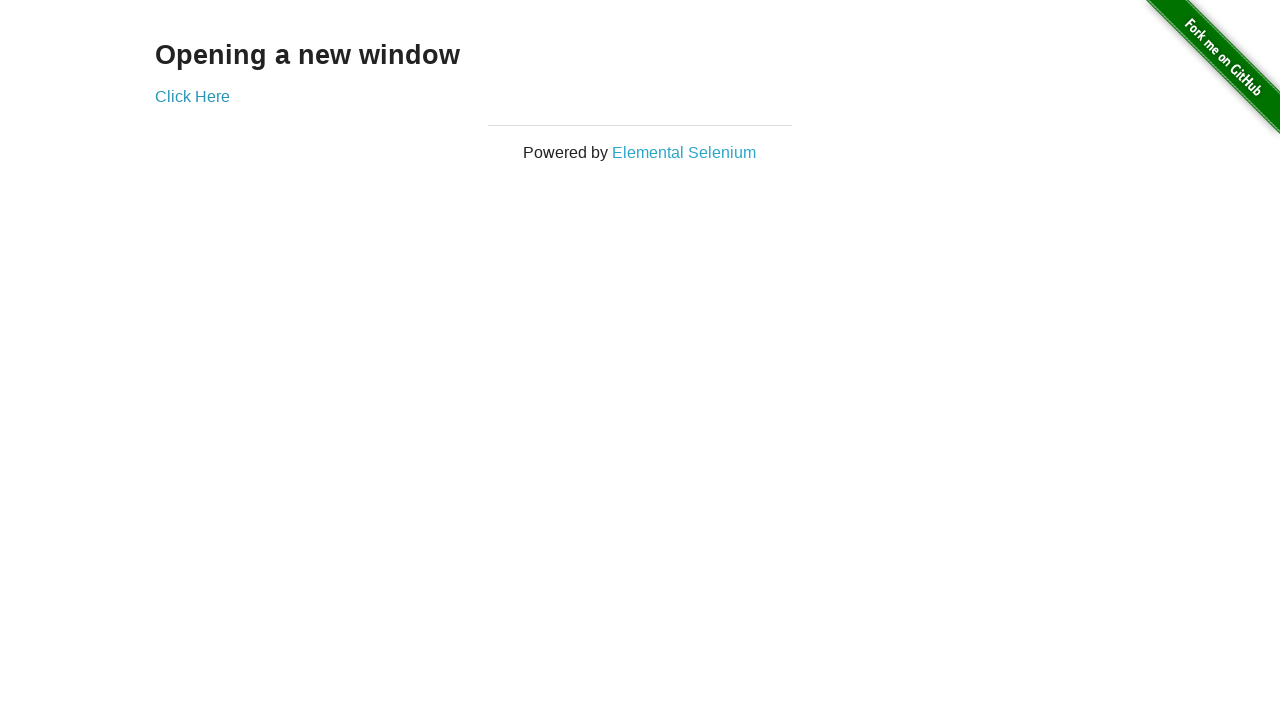

Child window loaded and h3 element found
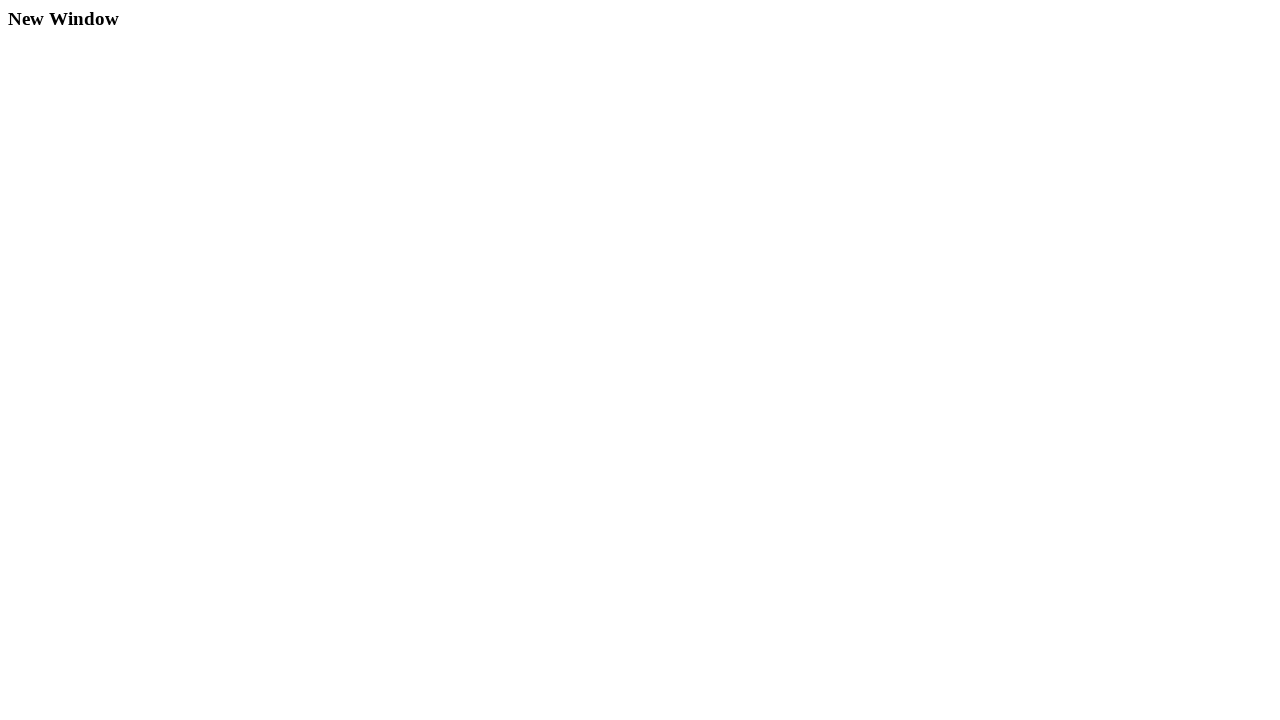

Closed child window
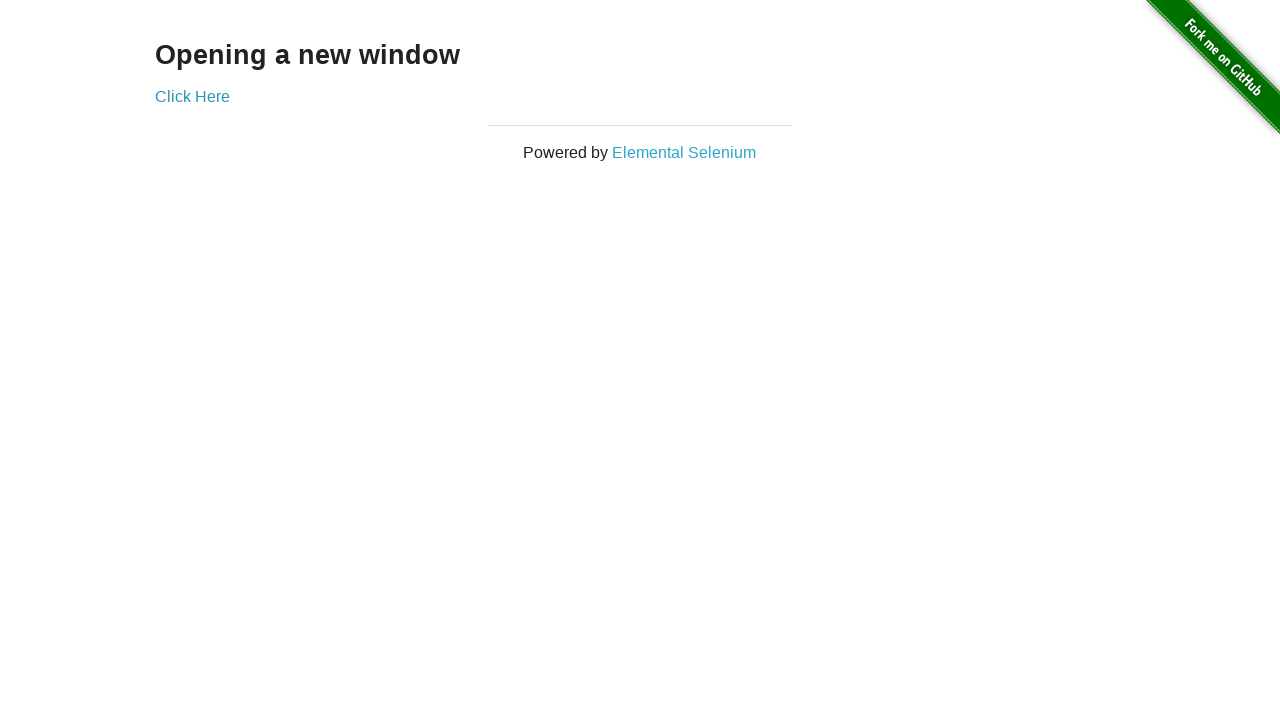

Verified parent window still contains h3 element
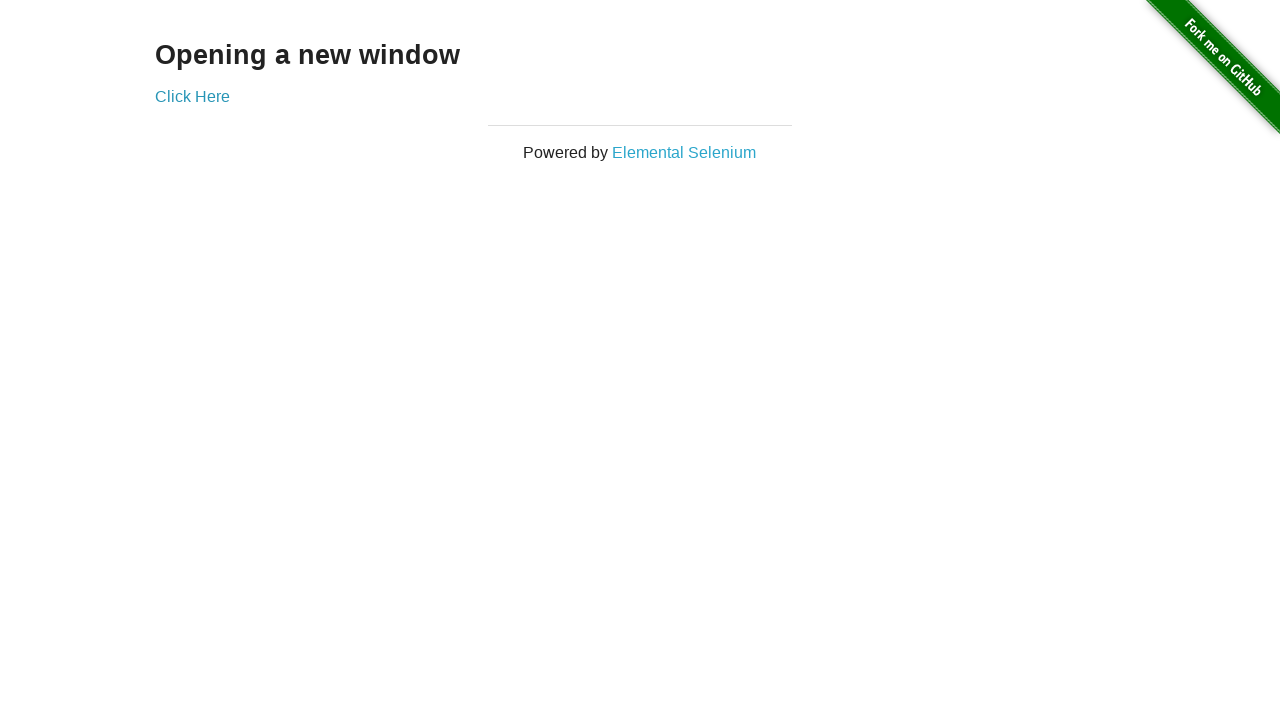

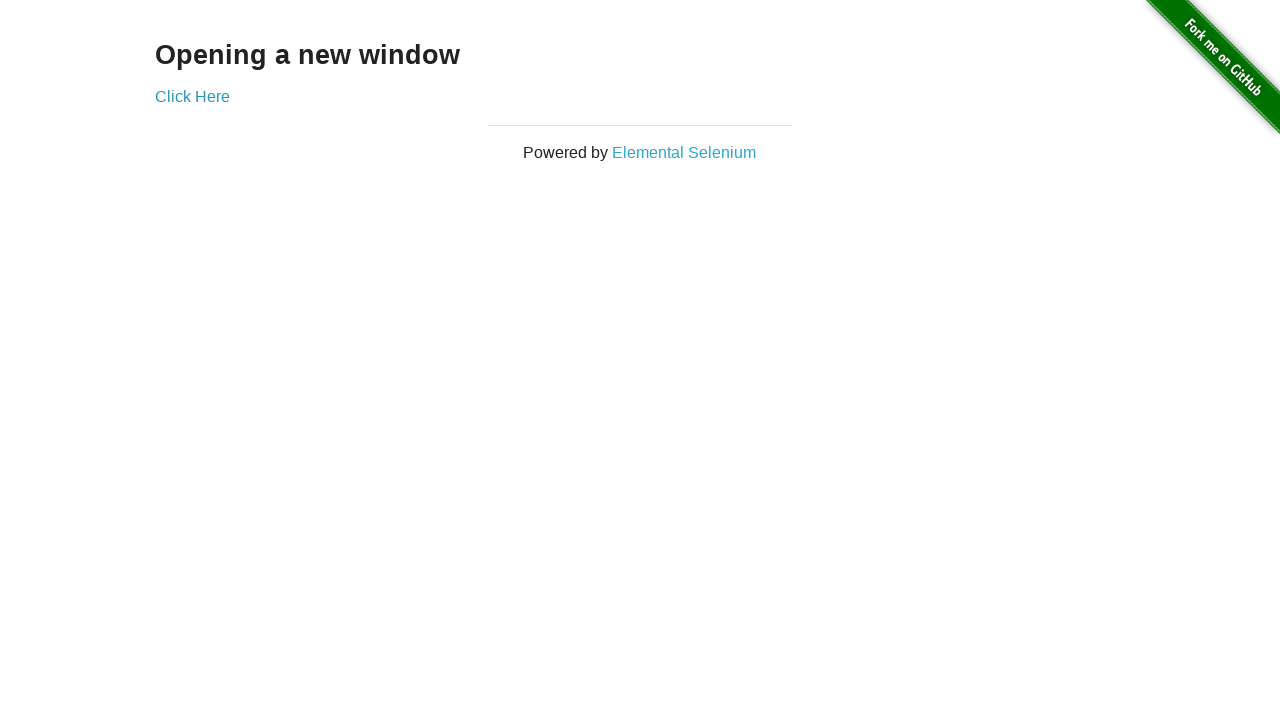